Tests navigation functionality by verifying the homepage title, clicking the About link, and verifying the About page title

Starting URL: https://v1.training-support.net

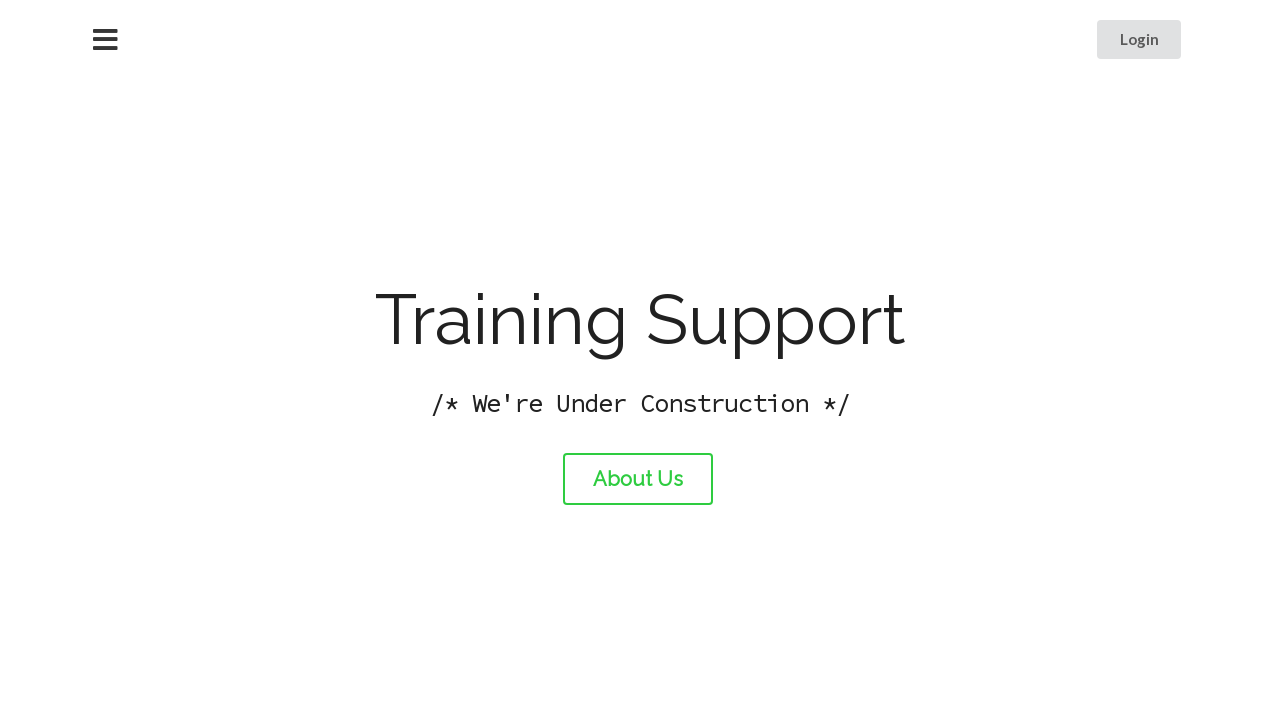

Retrieved homepage title
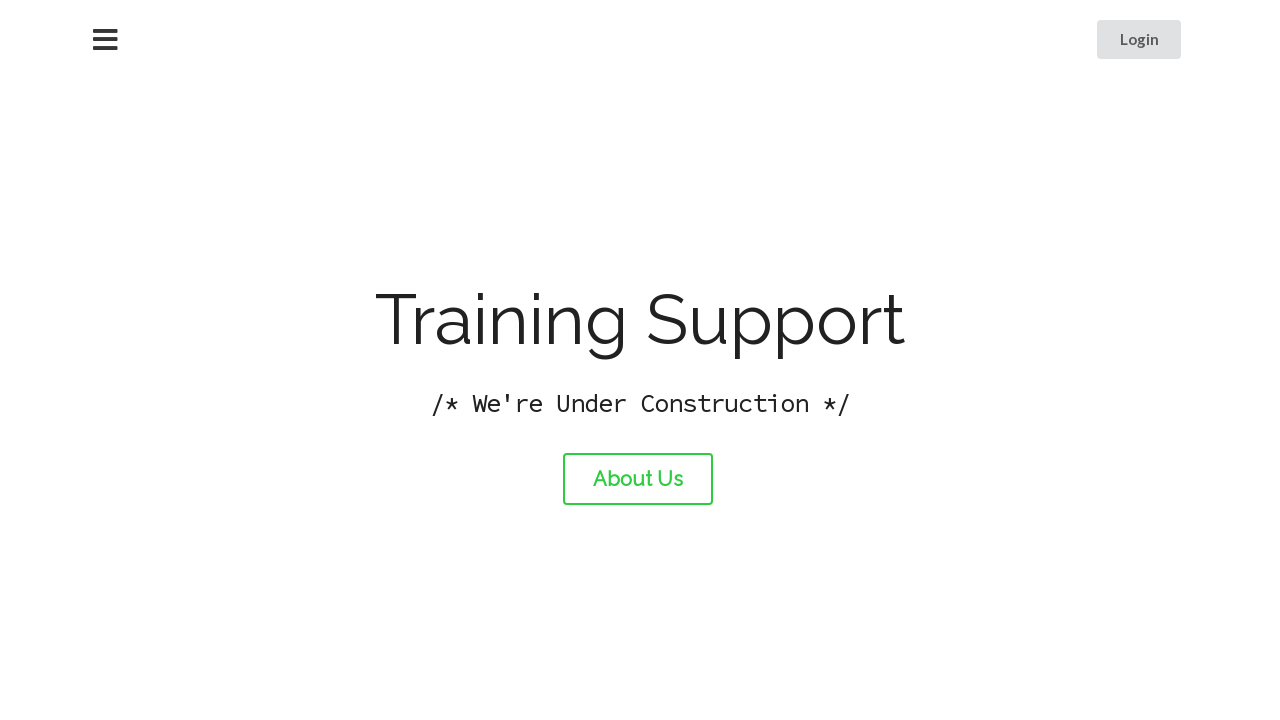

Printed homepage title to console
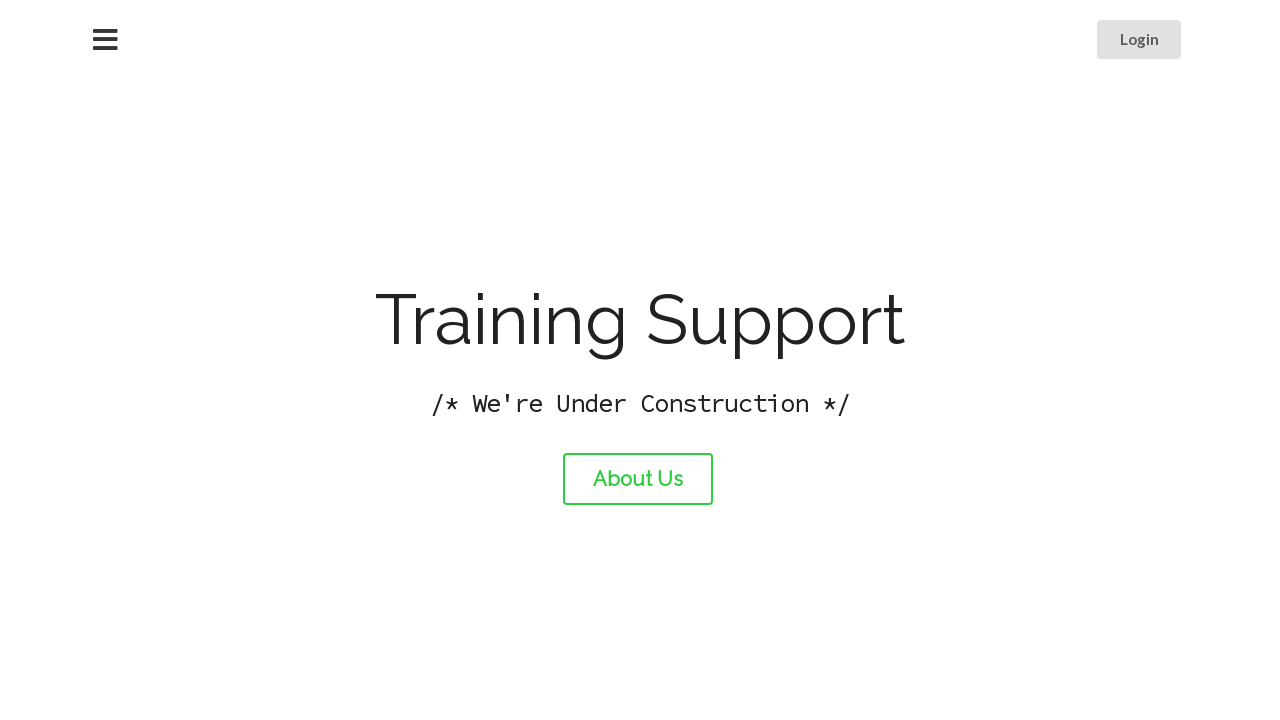

Verified homepage title is 'Training Support'
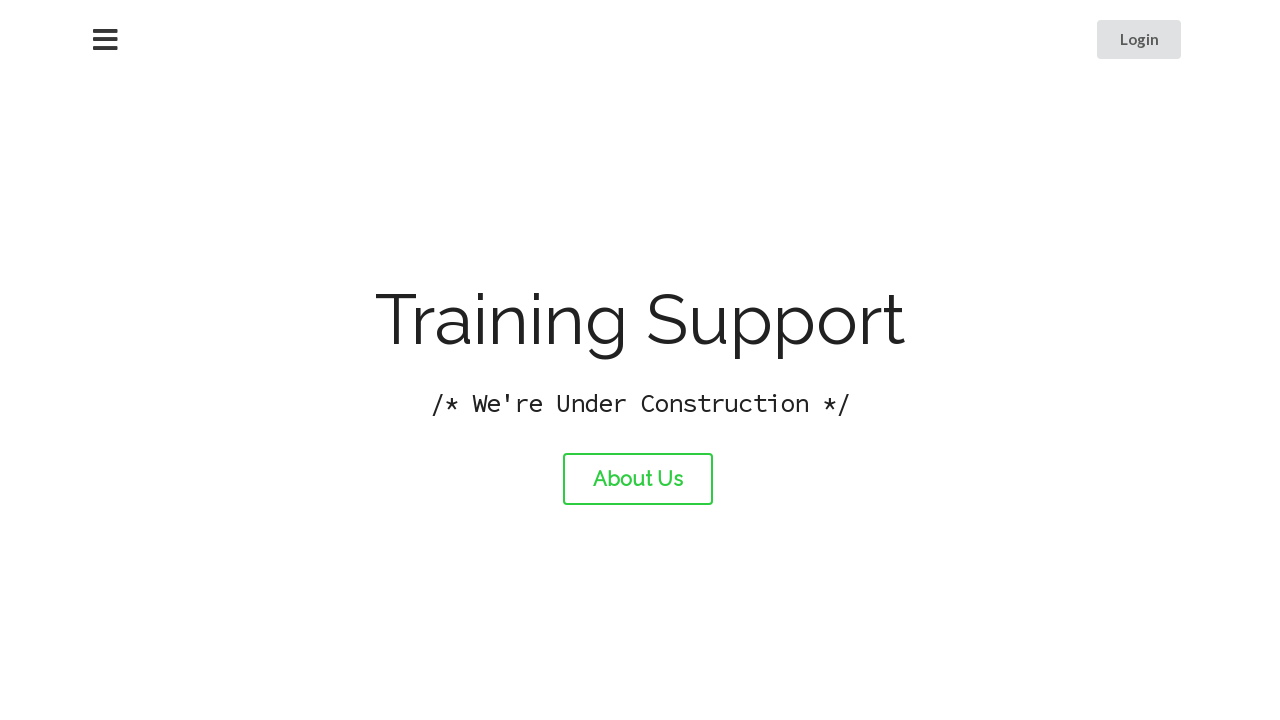

Clicked the About link at (638, 479) on #about-link
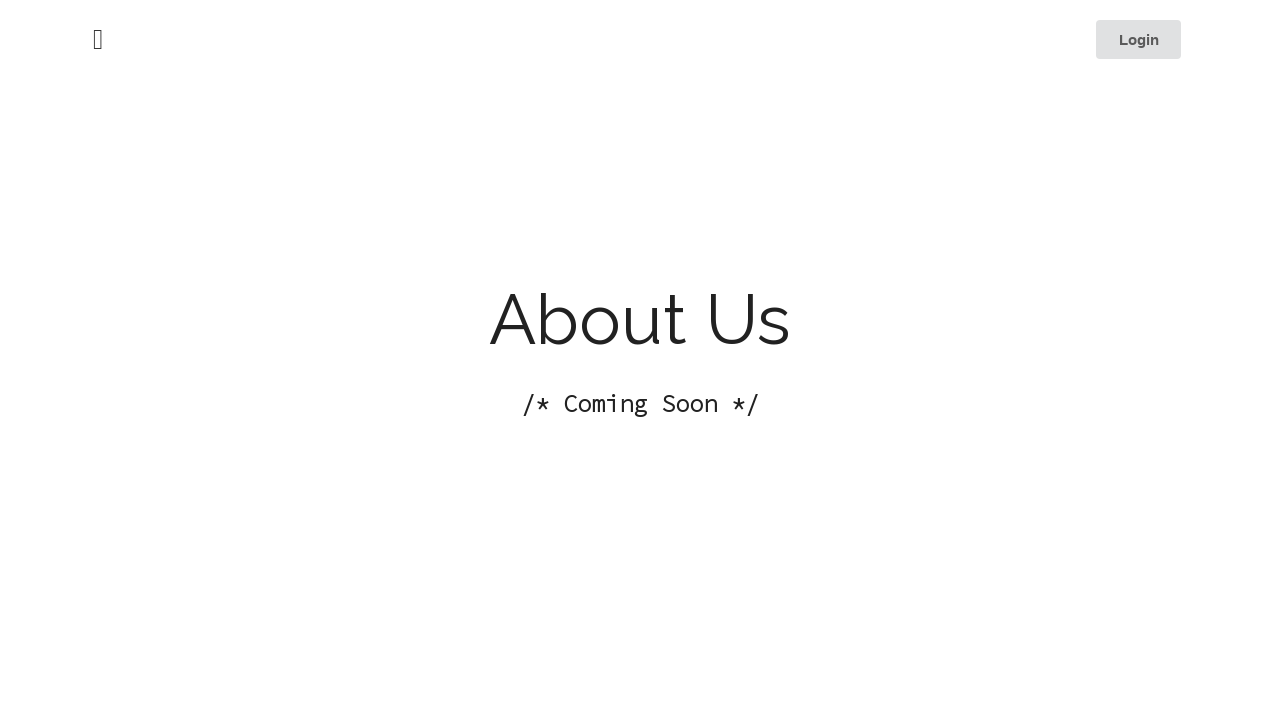

Retrieved About page title
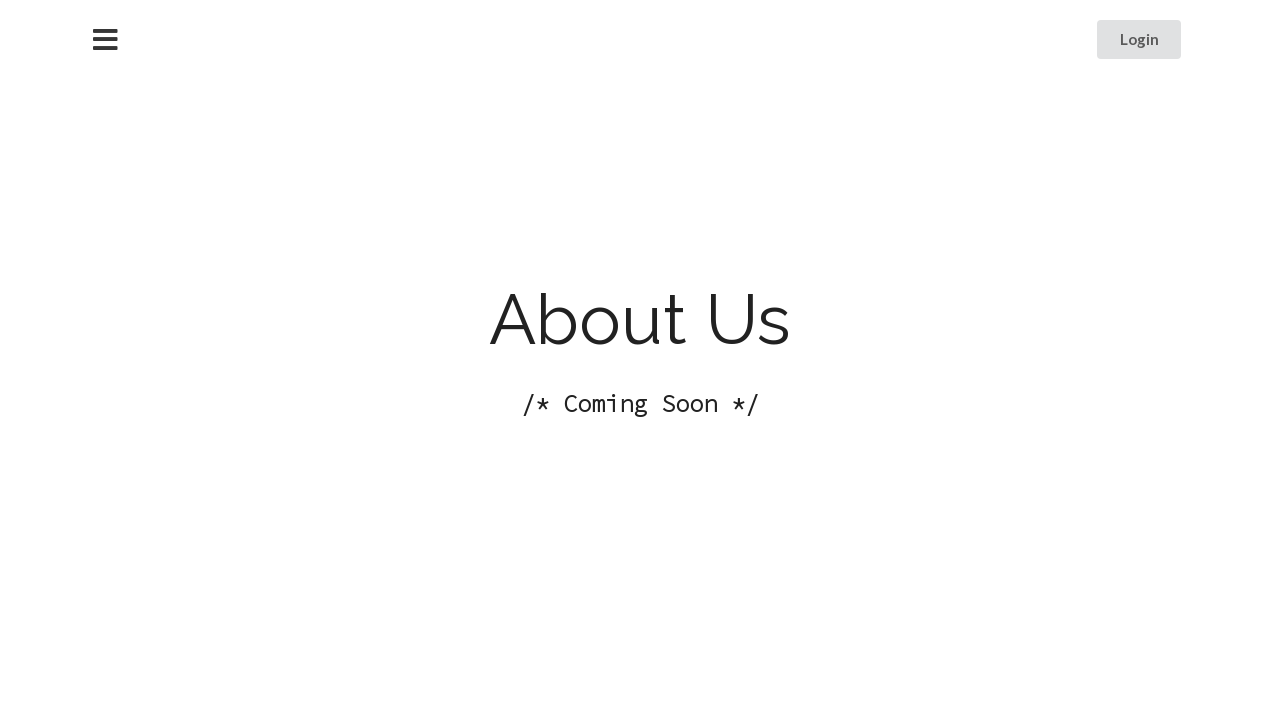

Printed About page title to console
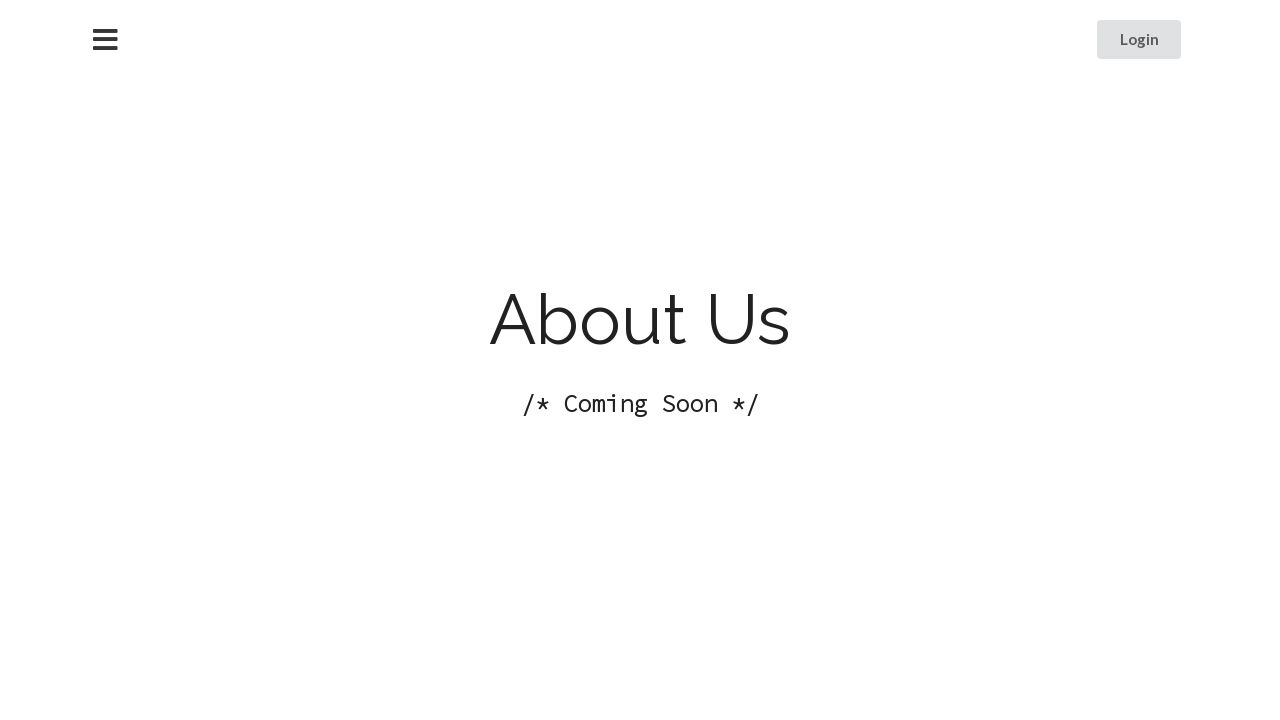

Verified About page title is 'About Training Support'
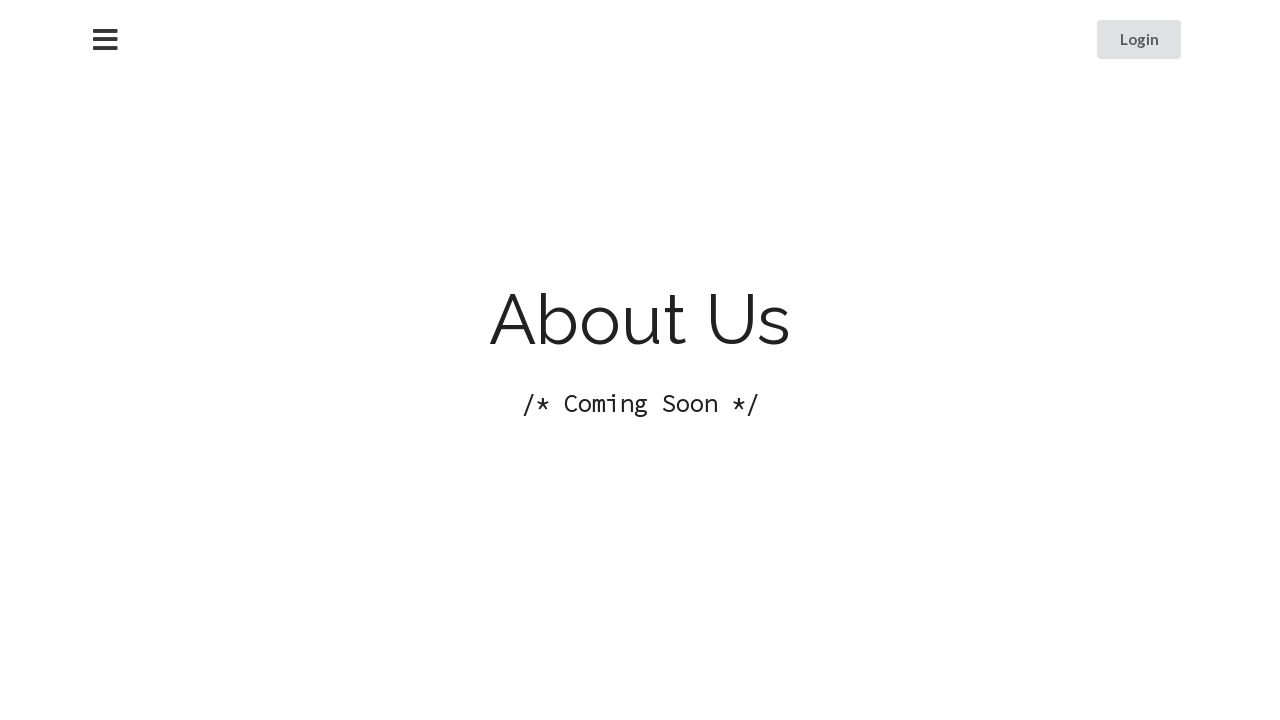

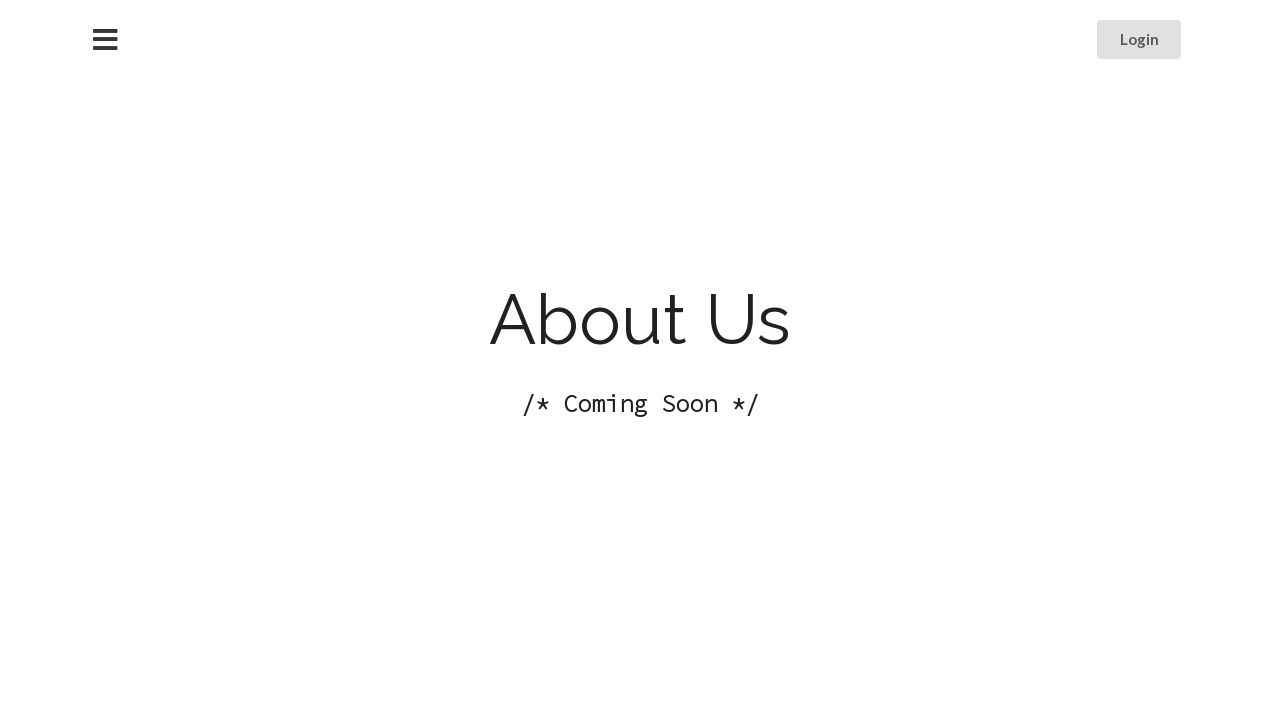